Tests that clicking the Cart icon in the navigation bar navigates to the cart page URL

Starting URL: https://demoblaze.com/

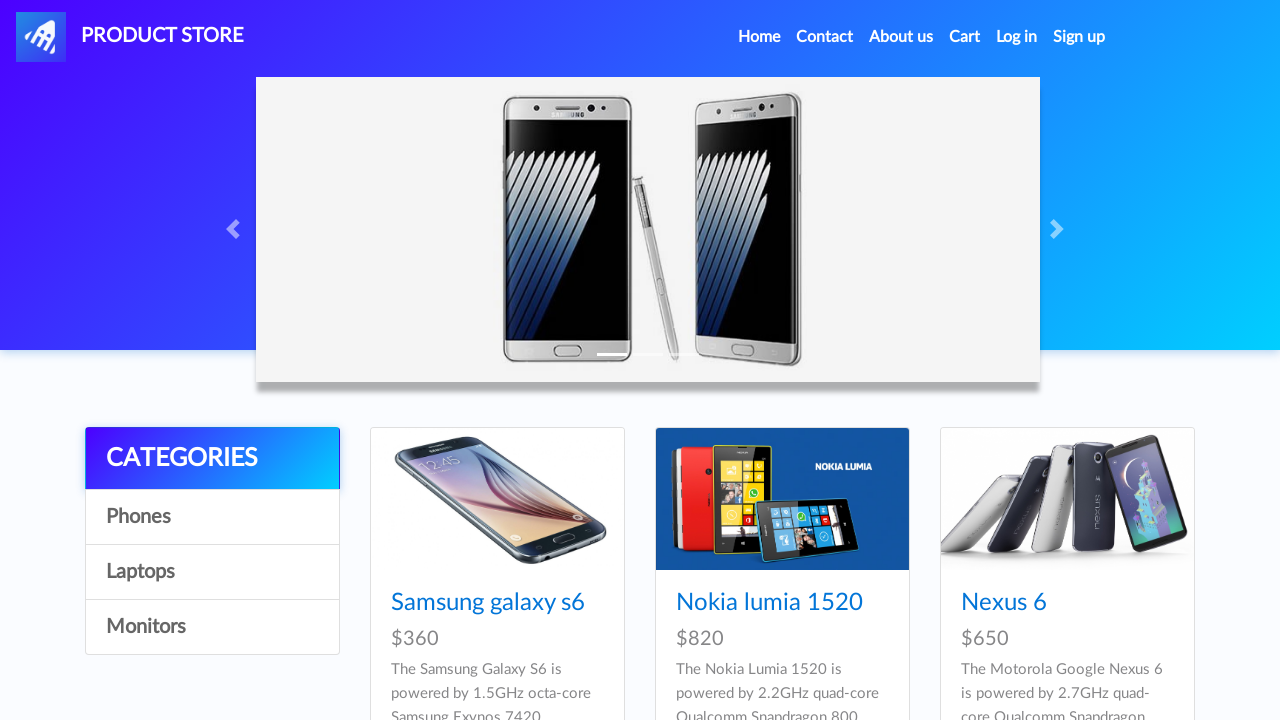

Clicked Cart icon in navigation bar at (965, 37) on #cartur
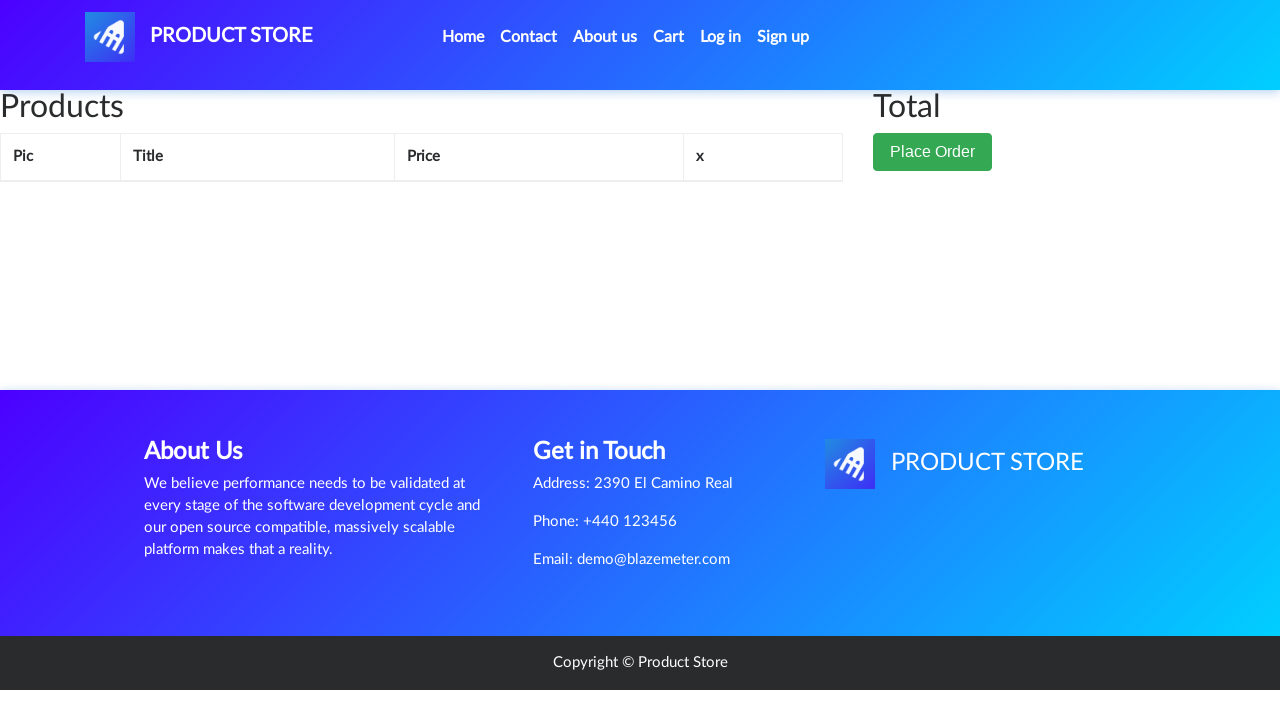

Navigated to cart page URL: https://demoblaze.com/cart.html
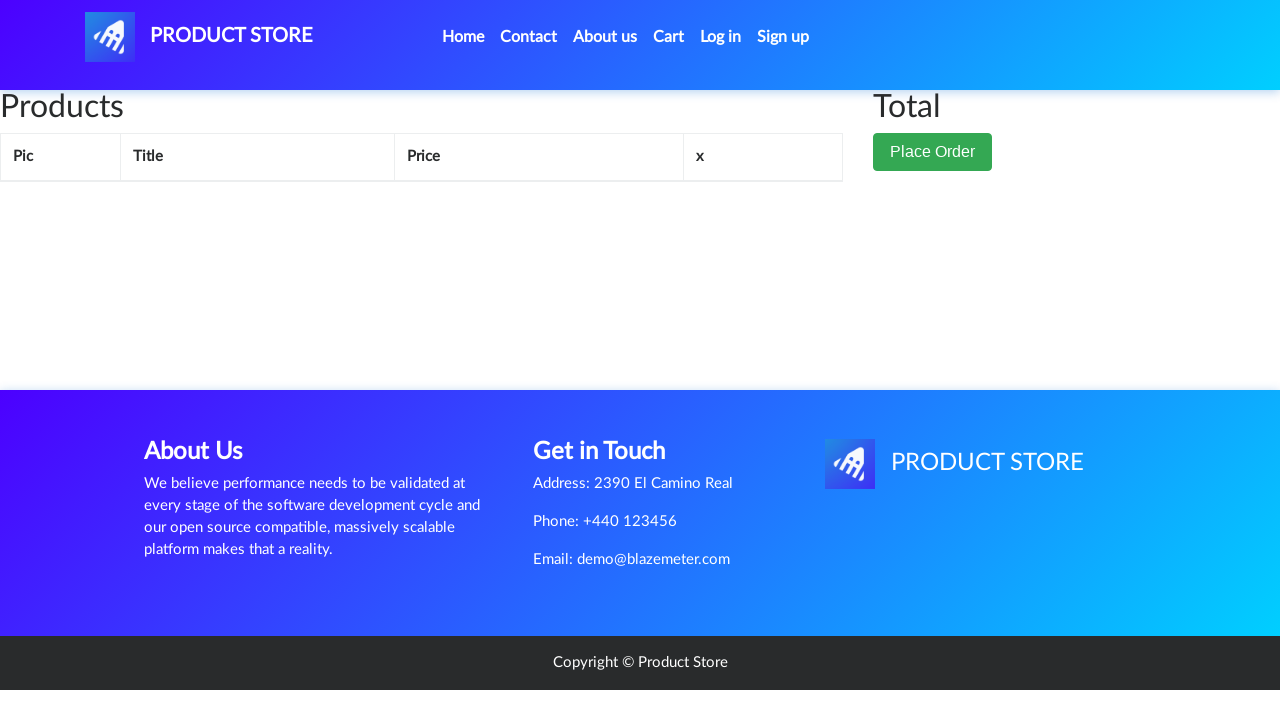

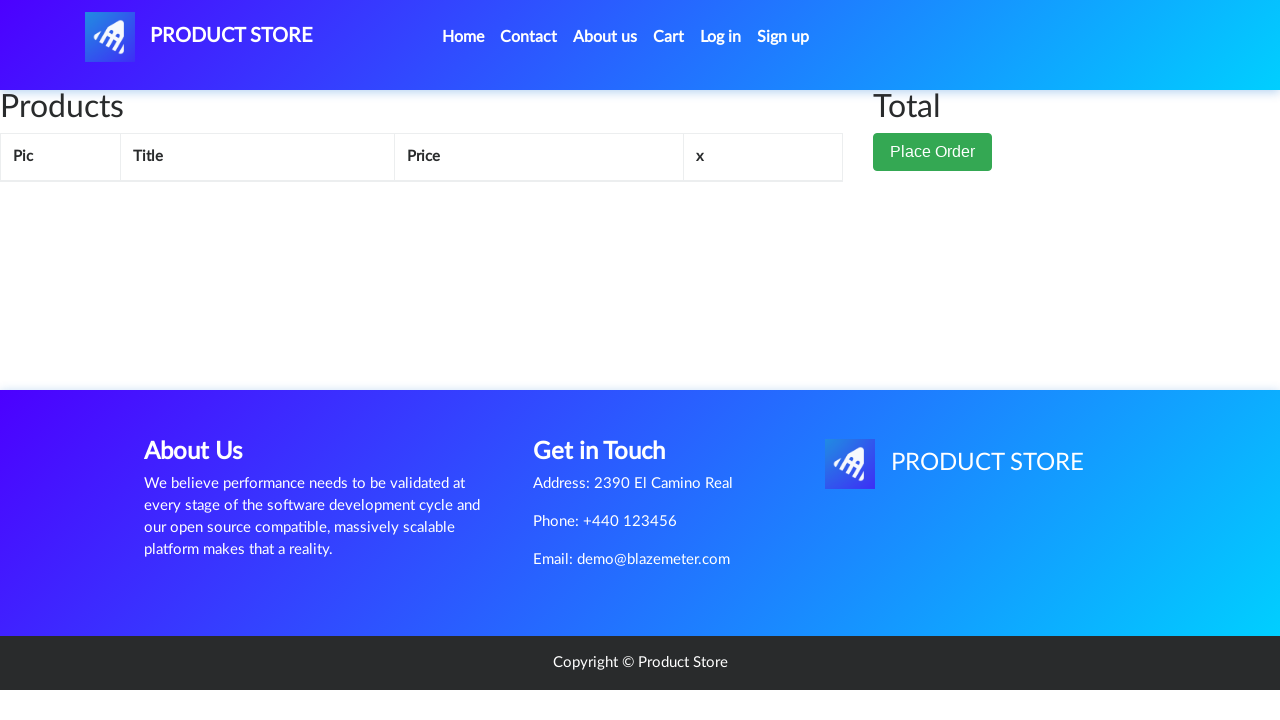